Tests mouse interaction by moving to a clickable element, clicking it, and typing text with a pause between keystrokes

Starting URL: https://www.selenium.dev/selenium/web/mouse_interaction.html

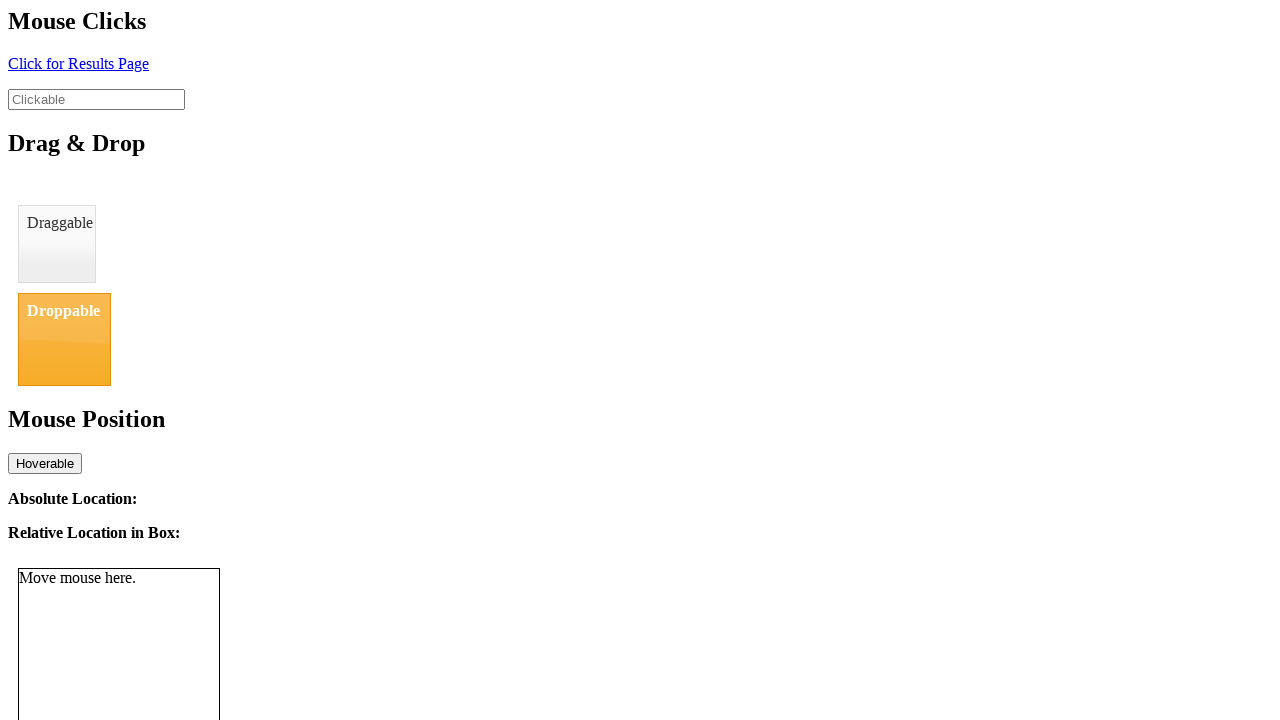

Located clickable element with id 'clickable'
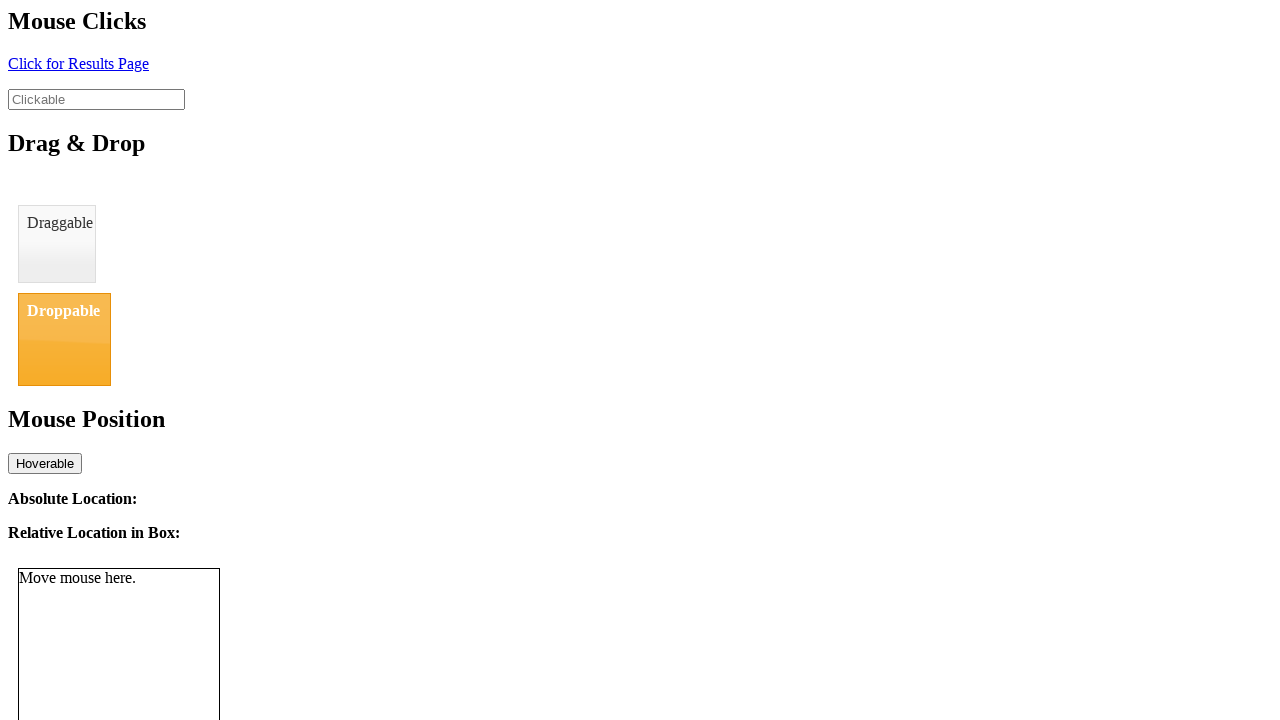

Hovered over clickable element at (96, 99) on #clickable
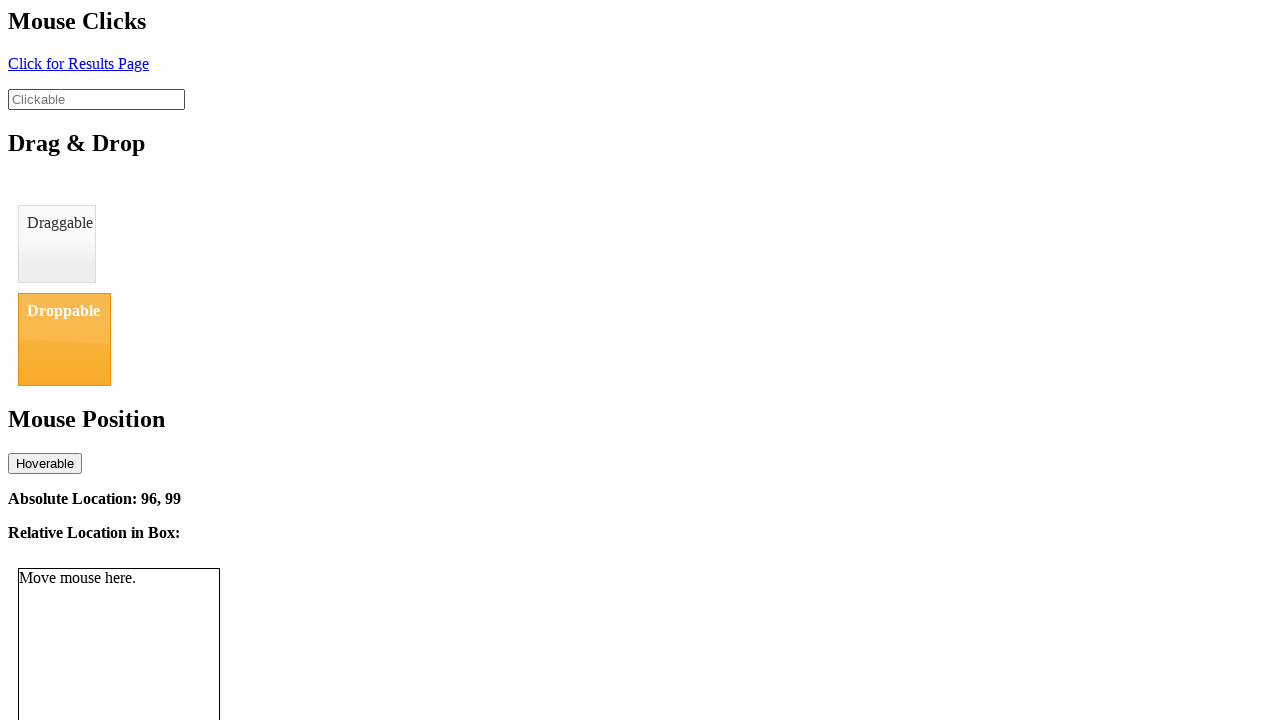

Clicked the element at (96, 99) on #clickable
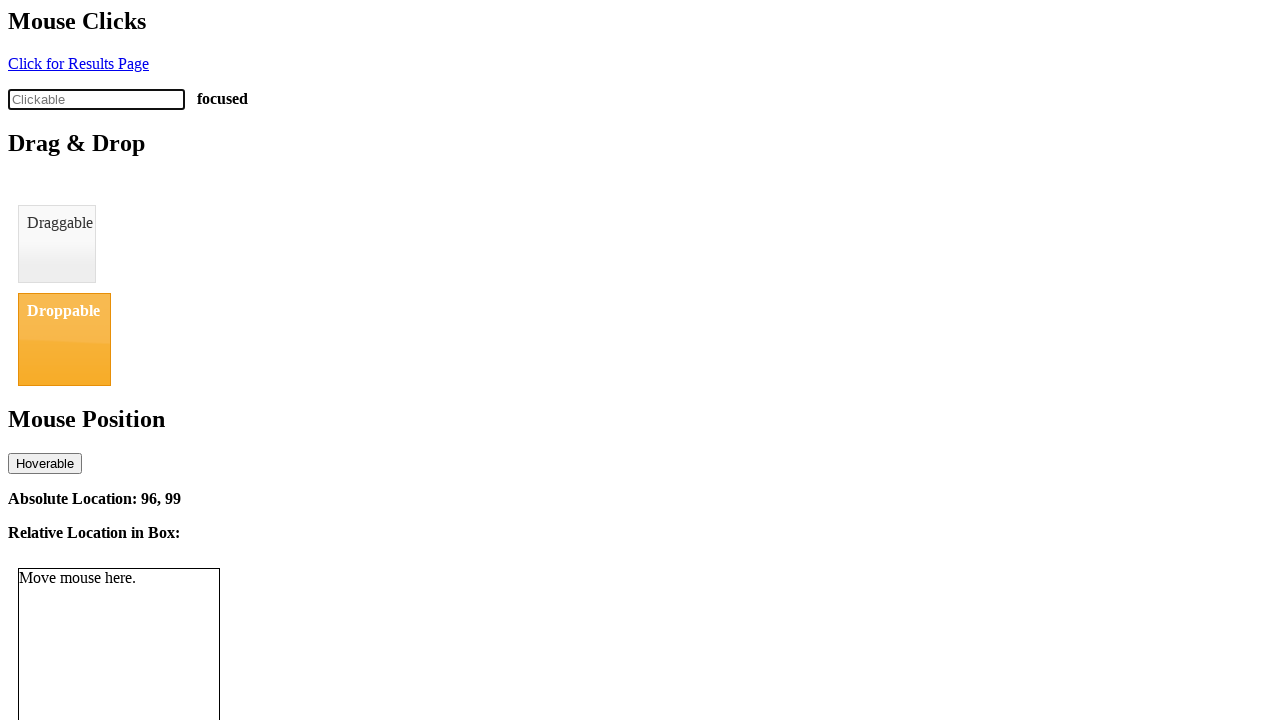

Typed 'aaa' with keyboard
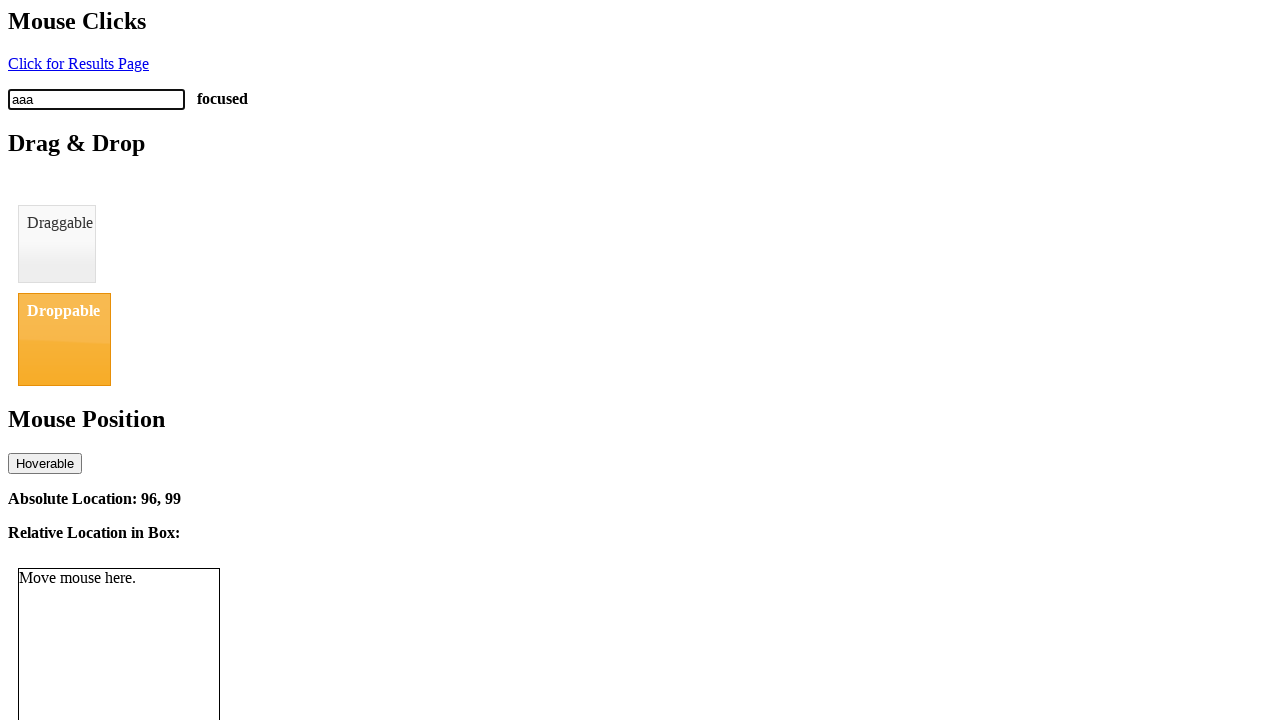

Waited 1 second
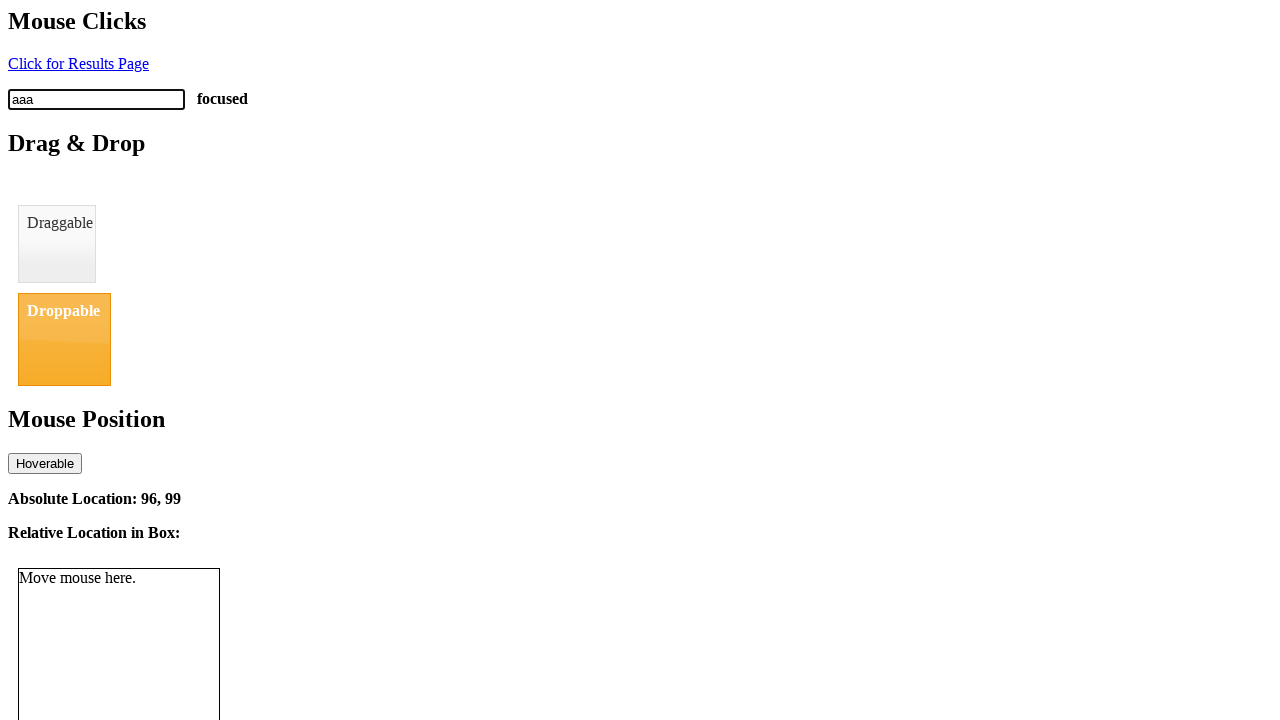

Typed ' bbb' with keyboard
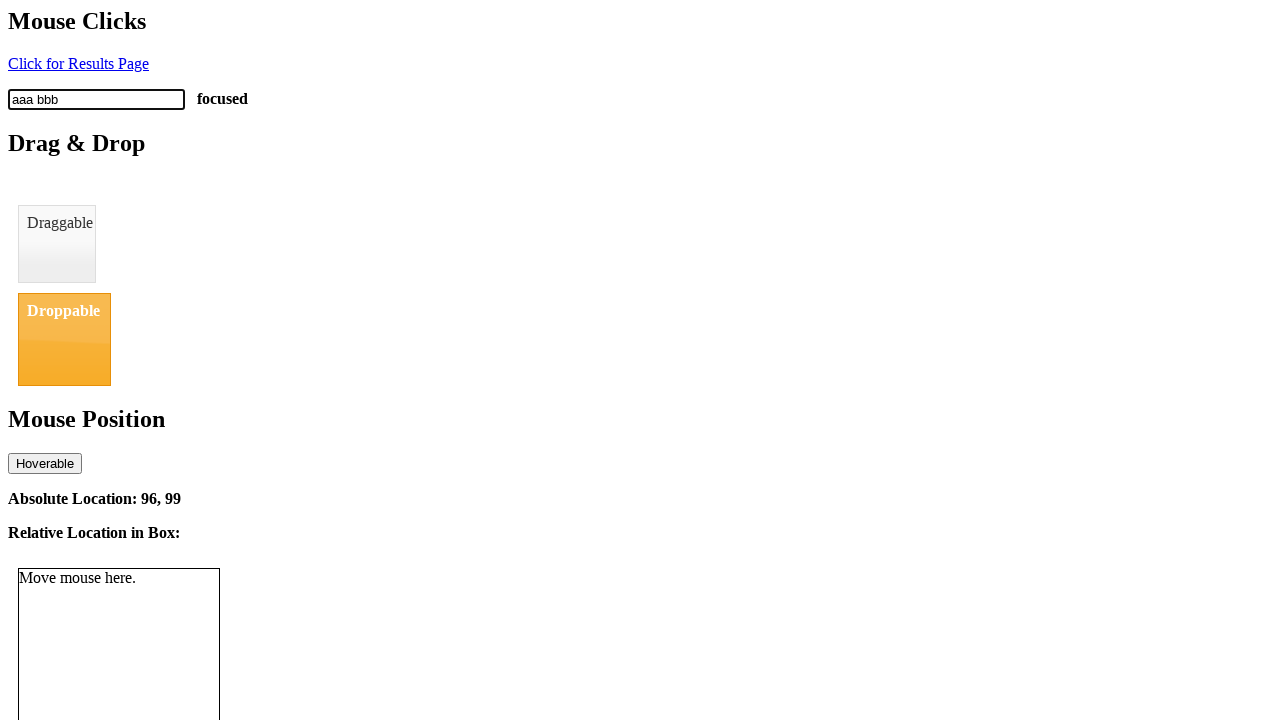

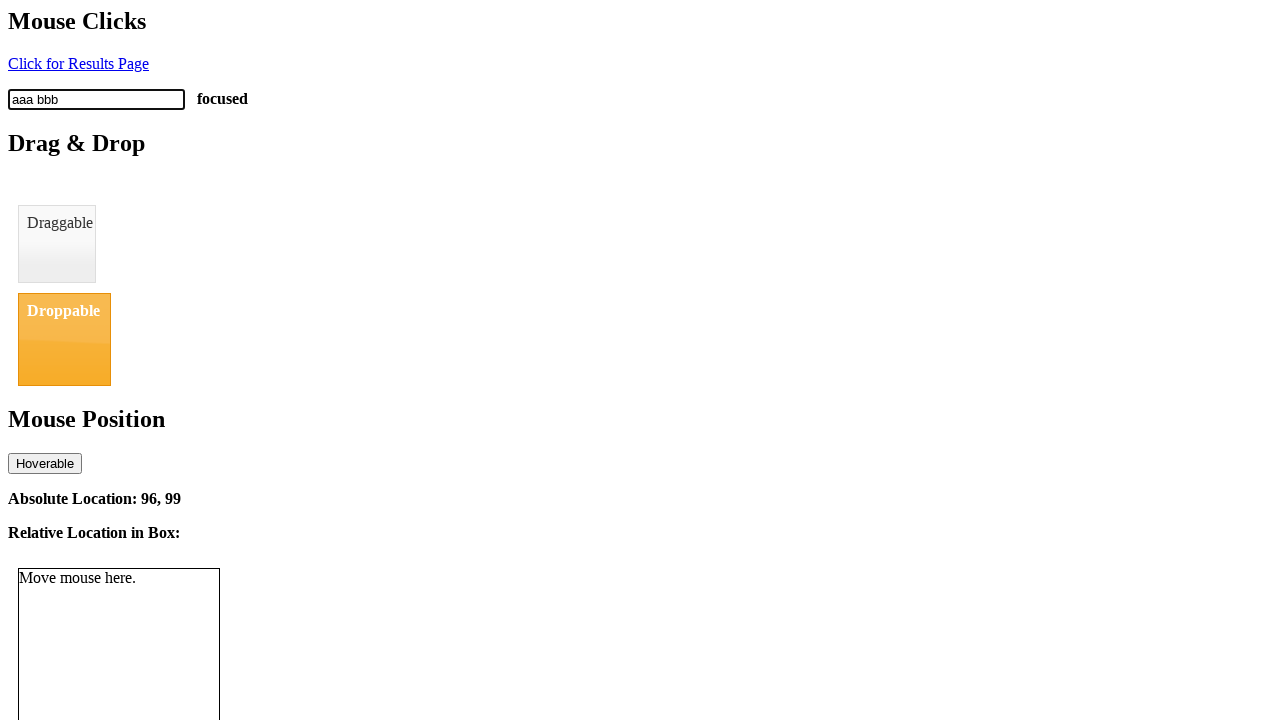